Tests sign-up form validation by submitting the form with empty mandatory fields to verify error messages are displayed

Starting URL: https://www.guvi.in/register

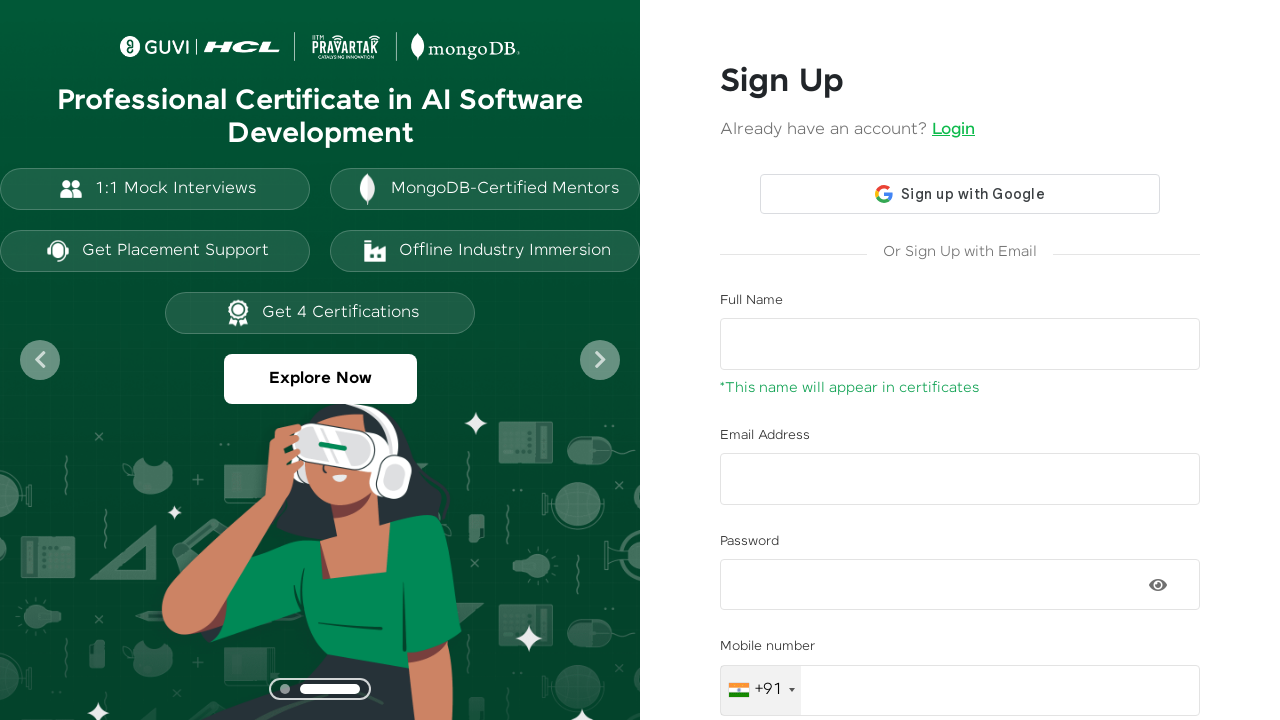

Clicked signup button without filling mandatory fields at (960, 628) on #signup-btn
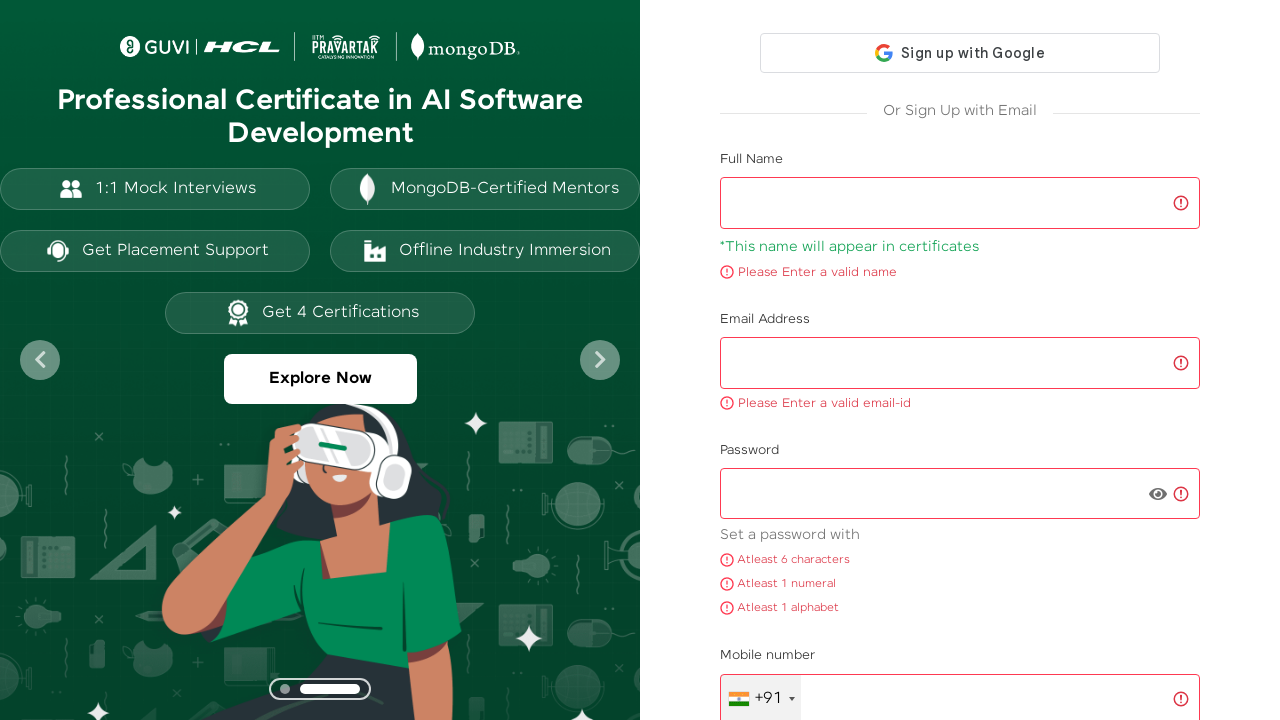

Validation error messages appeared on the form
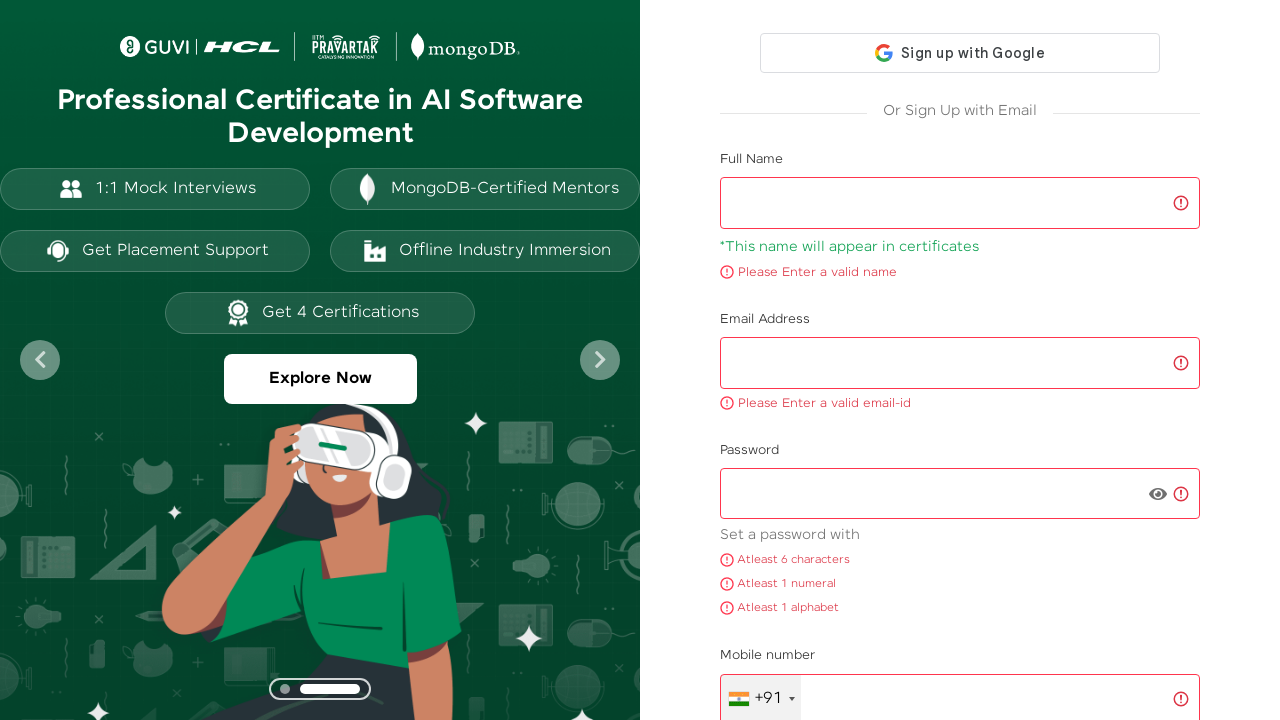

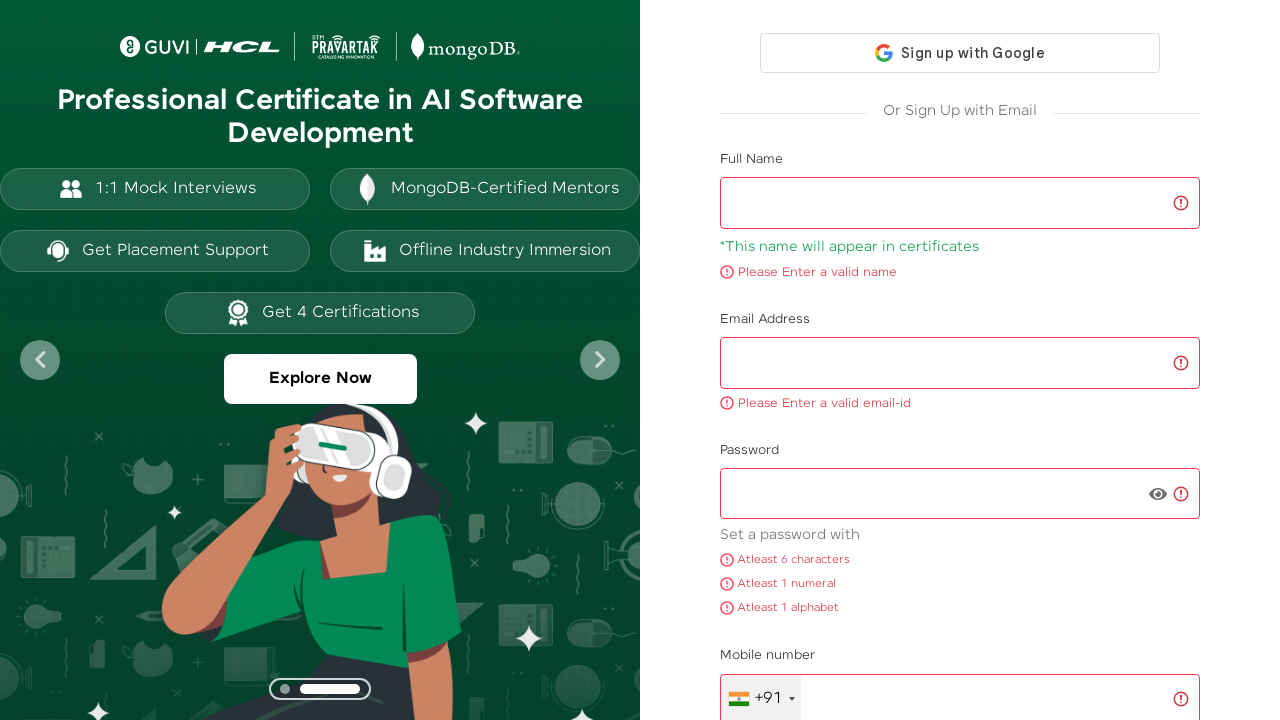